Tests right-click context menu functionality by performing a context click on a button element to trigger a context menu

Starting URL: http://swisnl.github.io/jQuery-contextMenu/demo.html

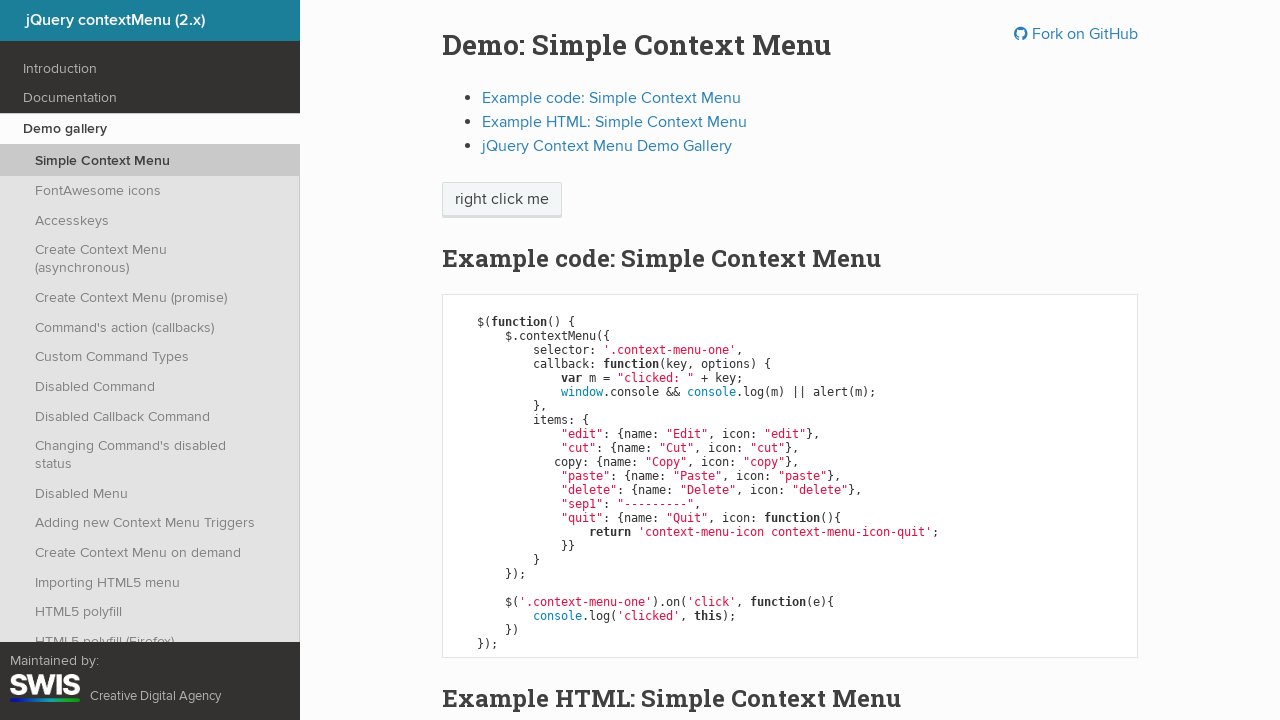

Located the context menu button element
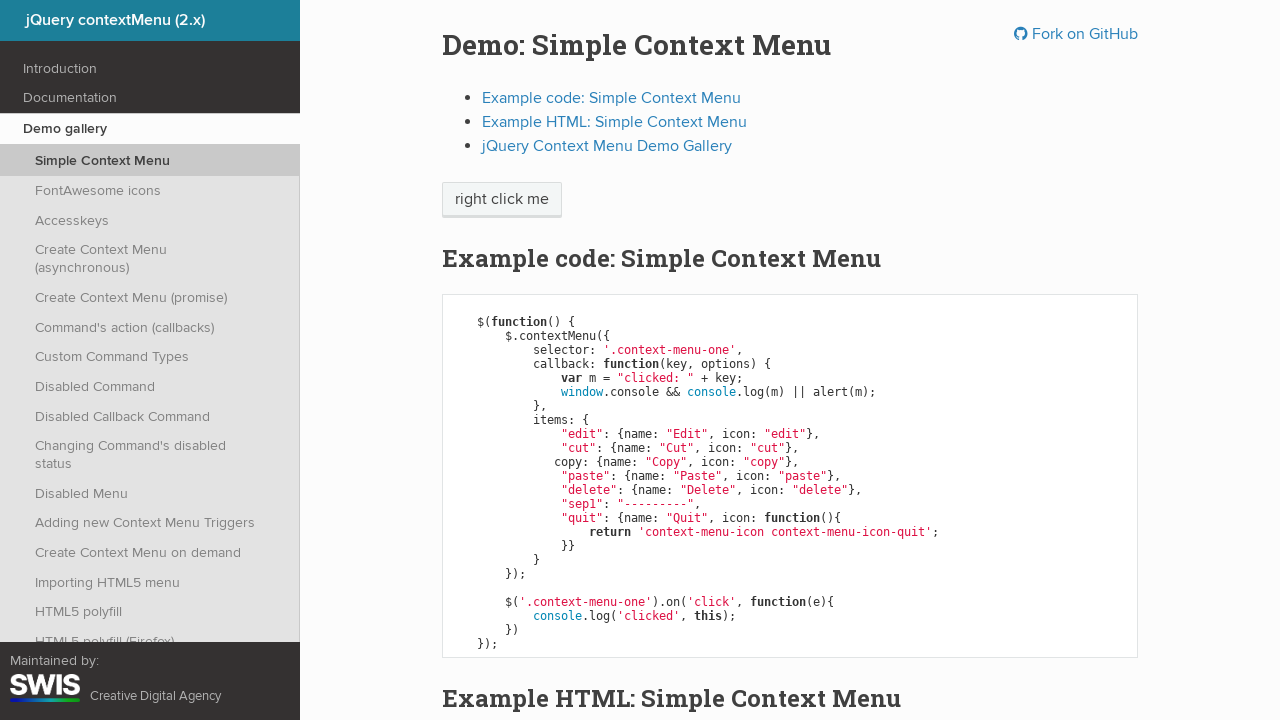

Performed right-click context menu trigger on button at (502, 200) on xpath=//span[@class='context-menu-one btn btn-neutral']
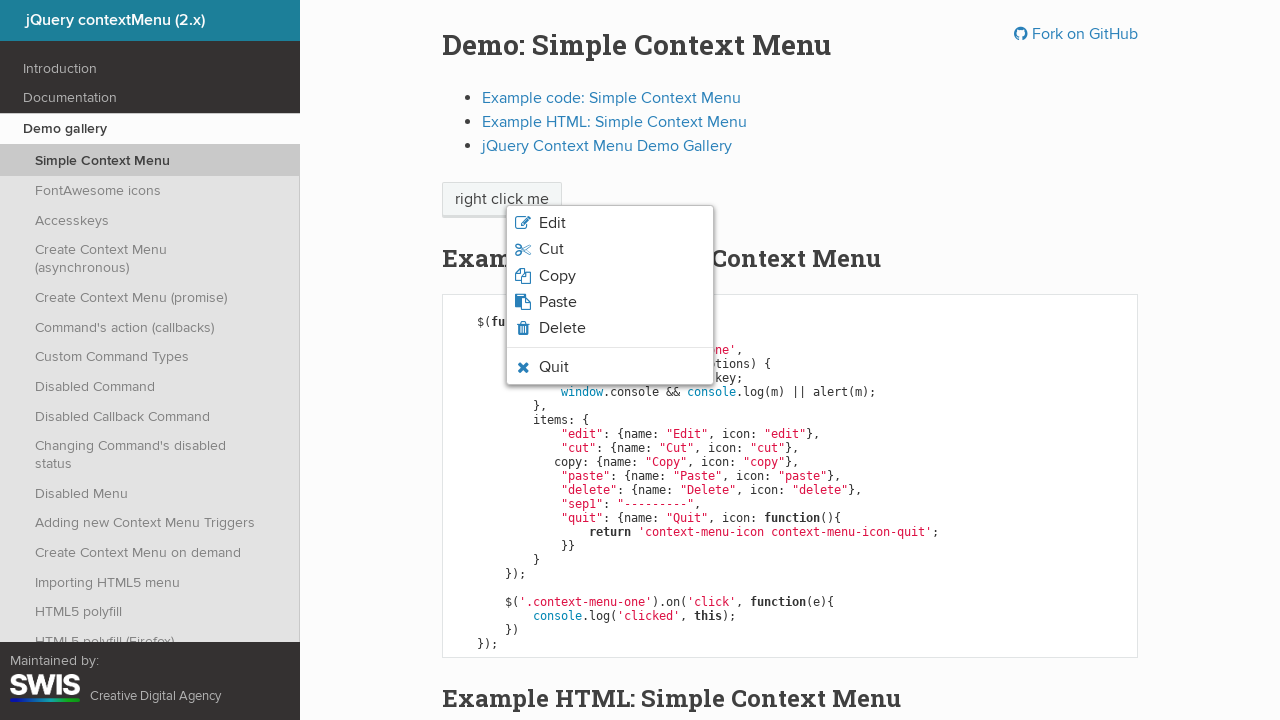

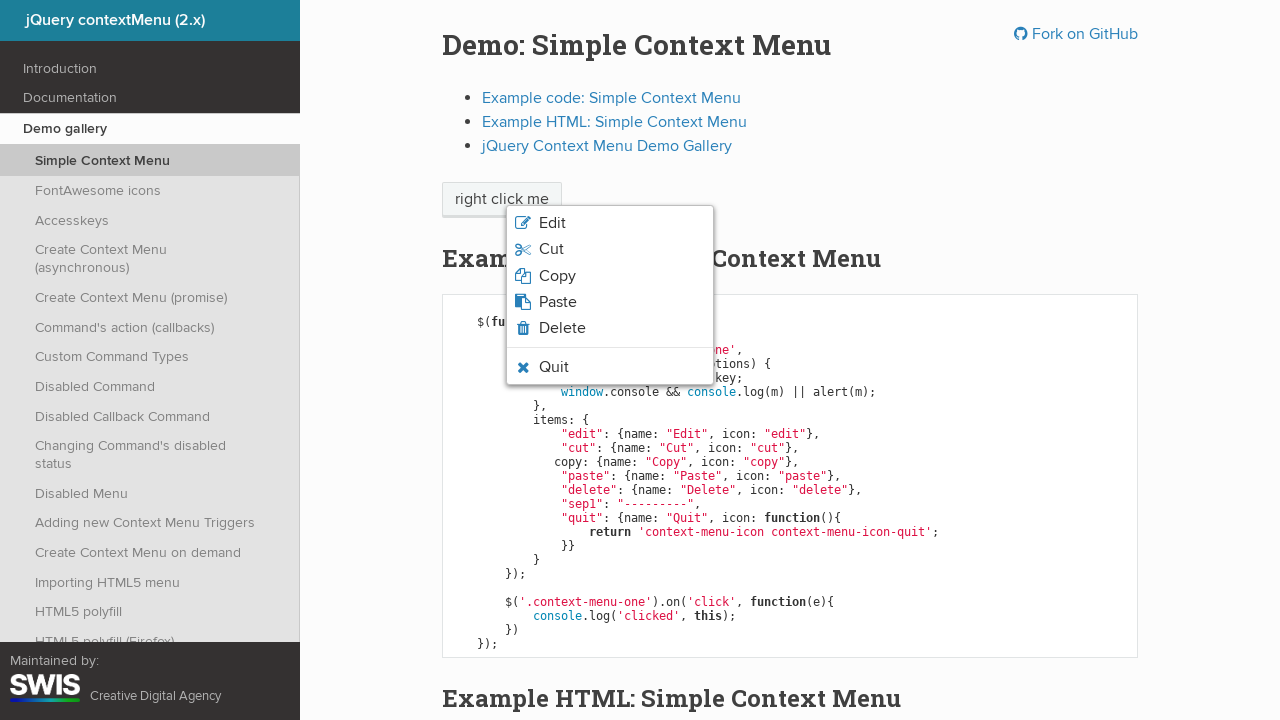